Tests JavaScript alert handling by clicking a button that triggers an alert and then accepting it

Starting URL: https://the-internet.herokuapp.com/javascript_alerts

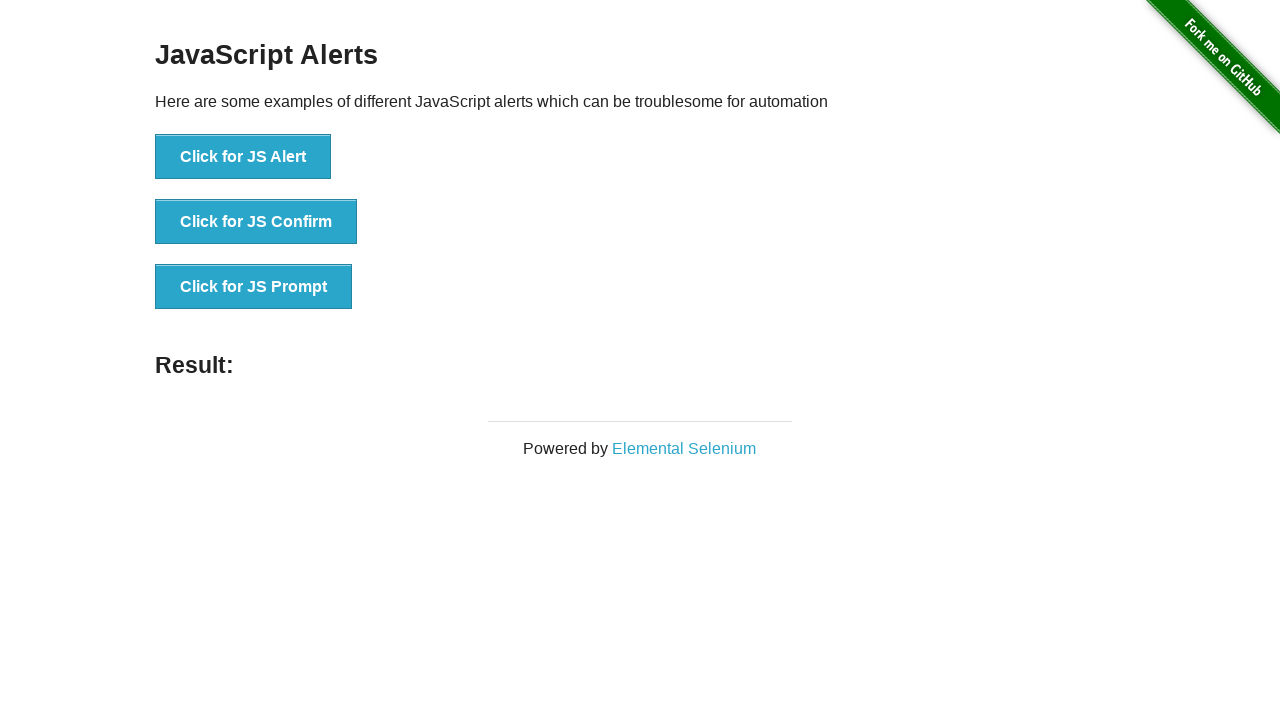

Clicked button to trigger JavaScript alert at (243, 157) on xpath=//*[text()='Click for JS Alert']
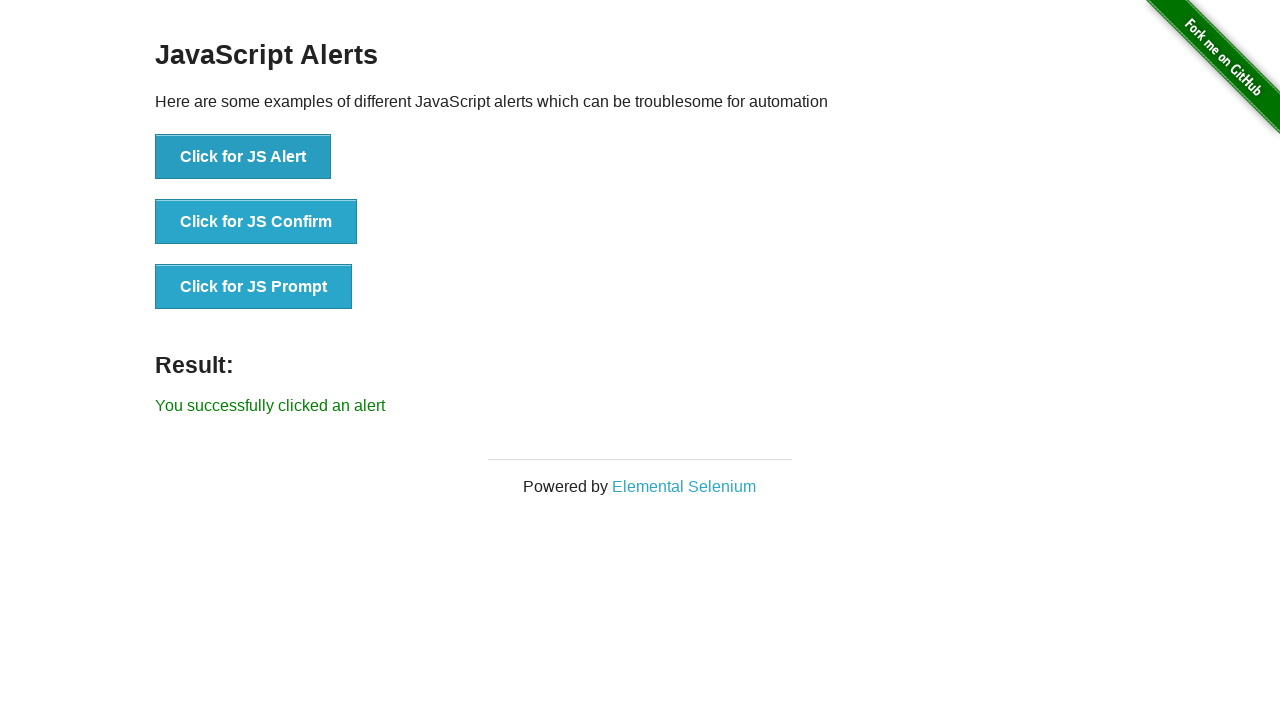

Set up dialog handler to accept alerts
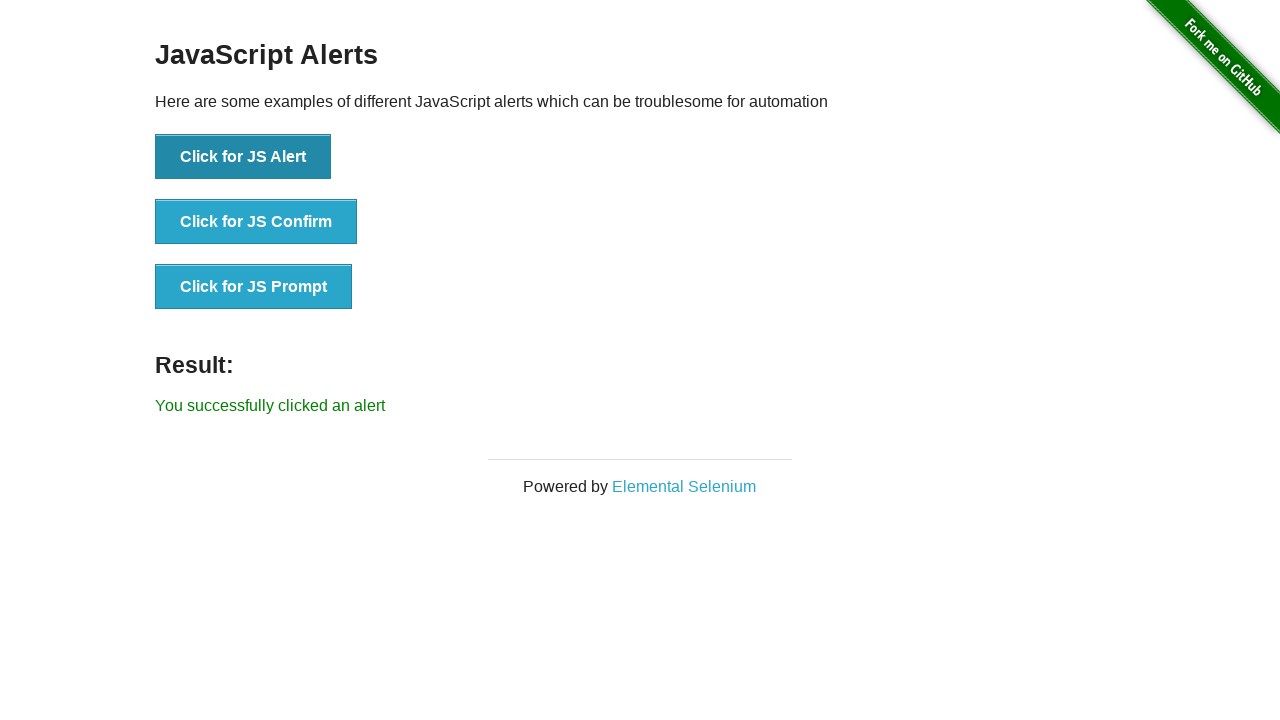

Alert was accepted and result message appeared
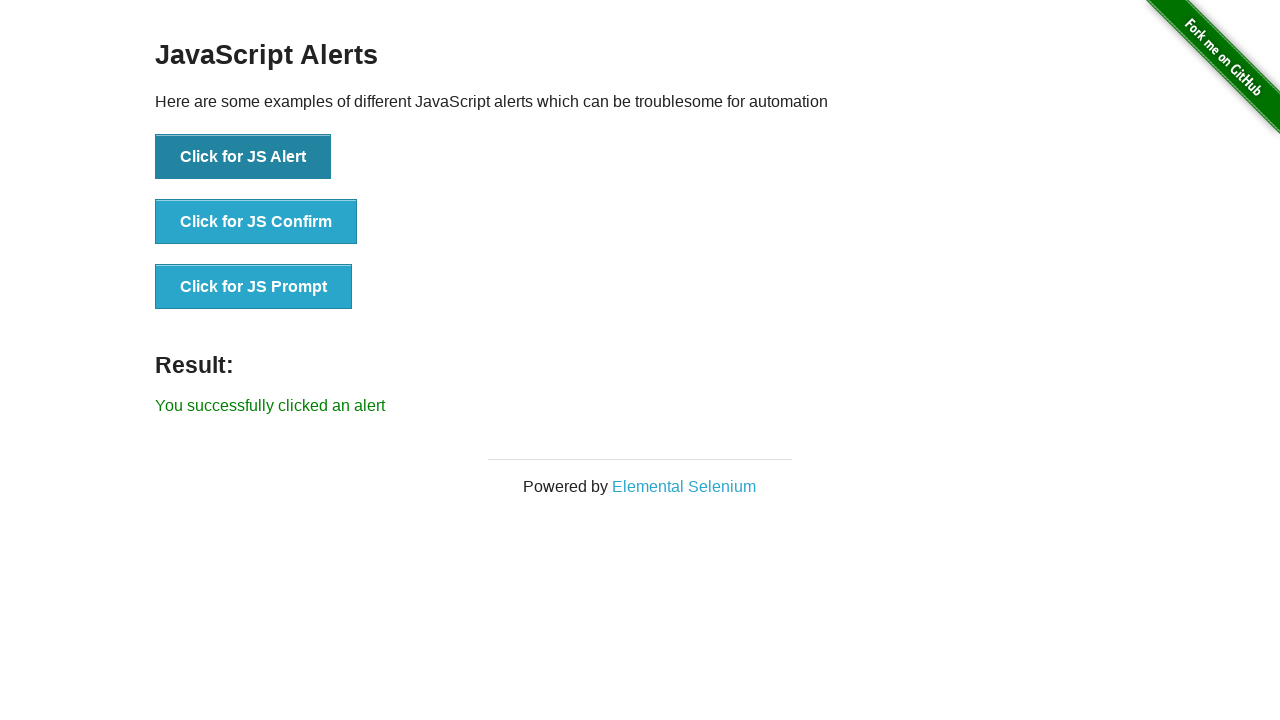

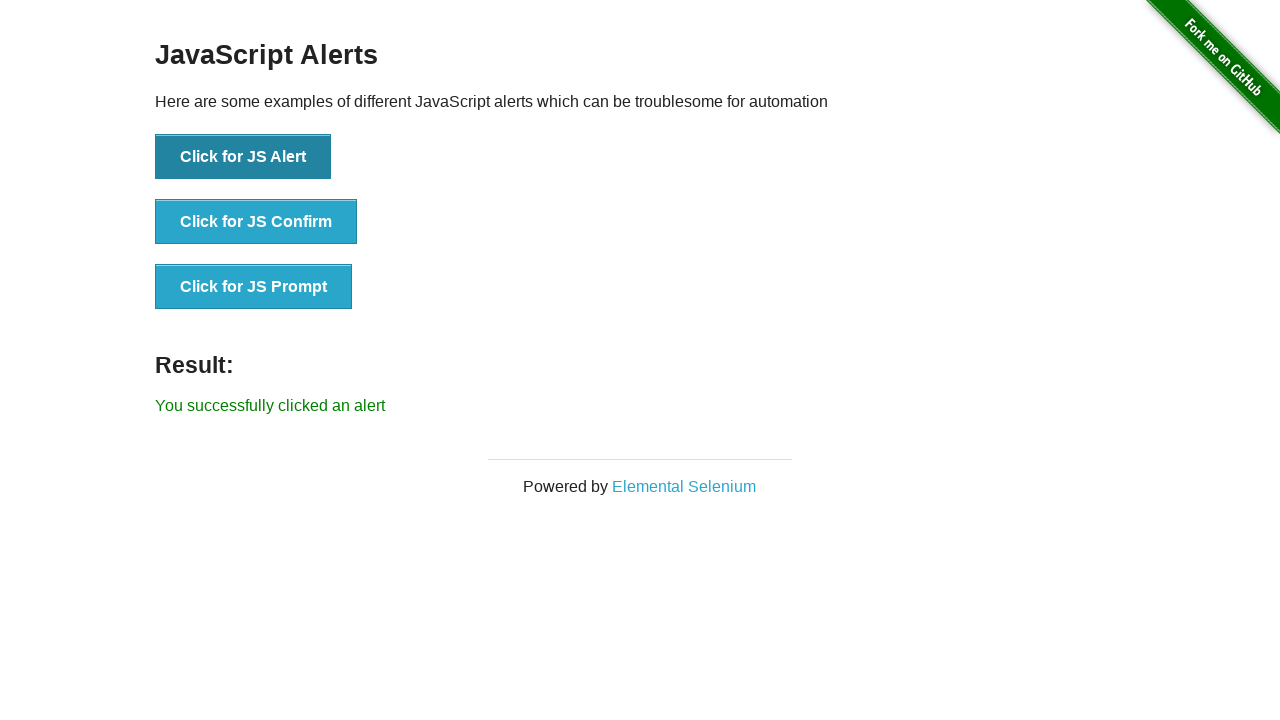